Tests drag and drop functionality within an iframe on the jQuery UI demo page

Starting URL: https://jqueryui.com/droppable/

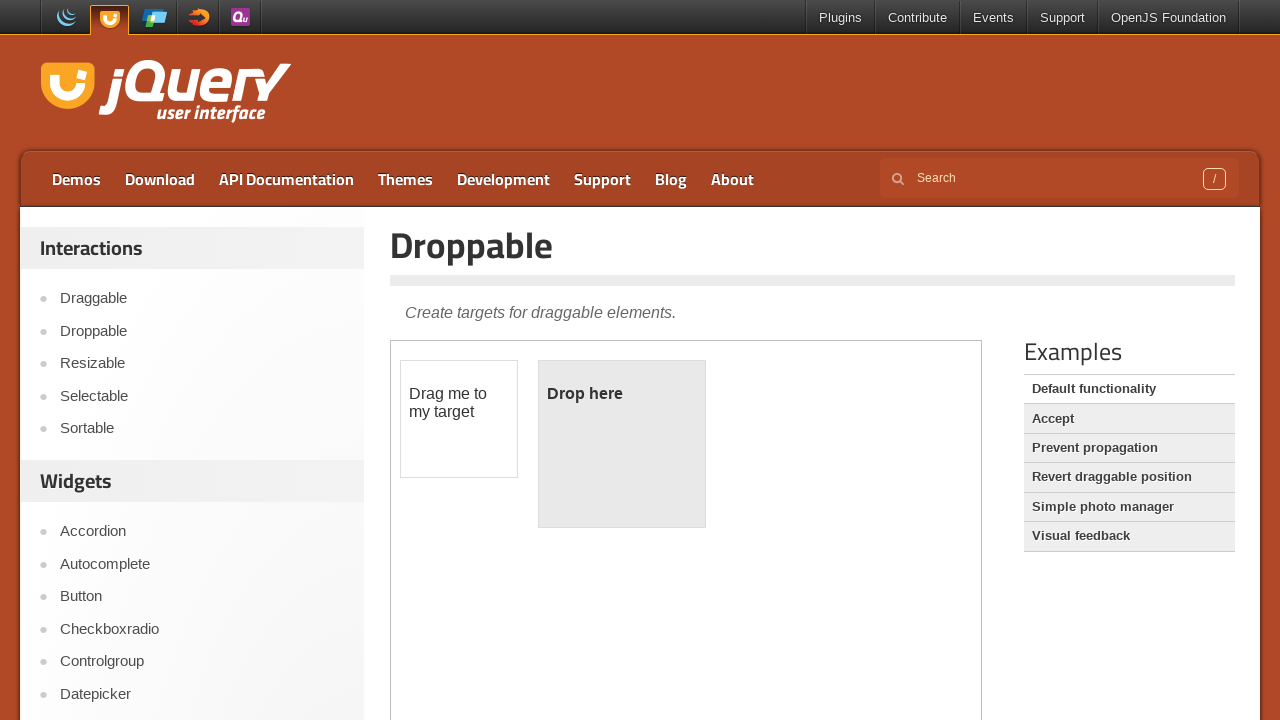

Located the demo iframe containing the draggable and droppable elements
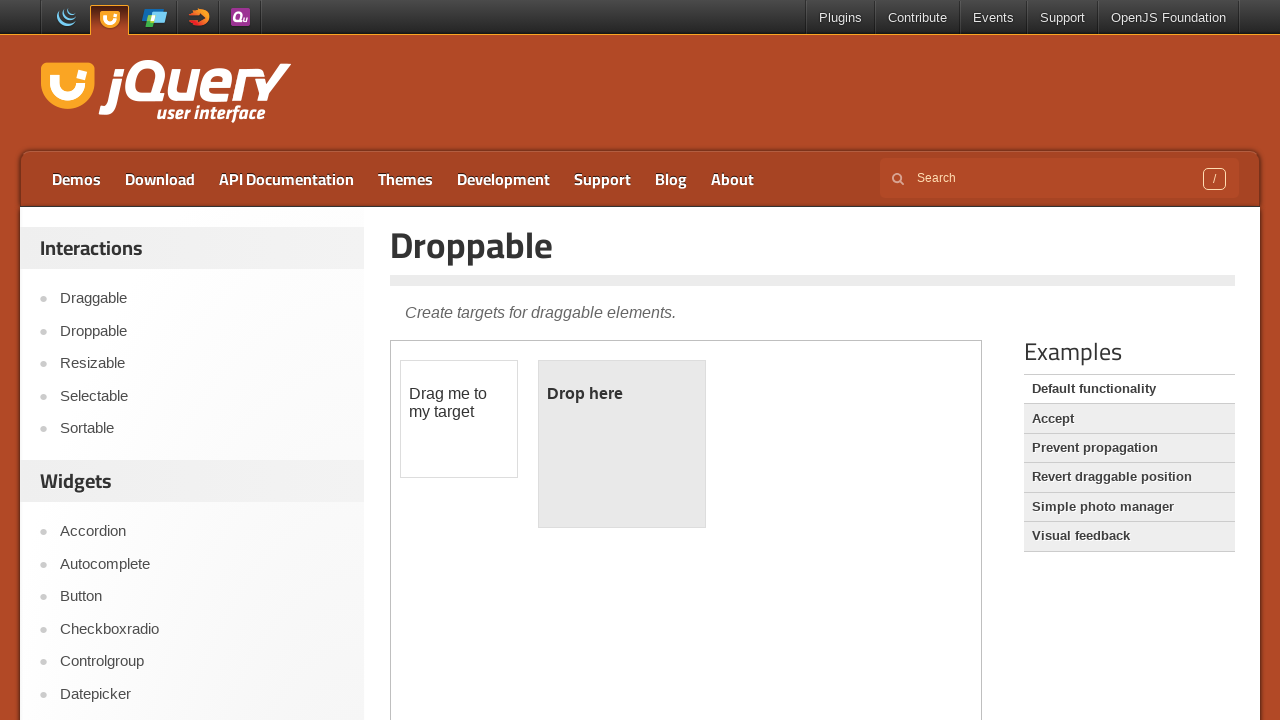

Located the draggable element with ID 'draggable'
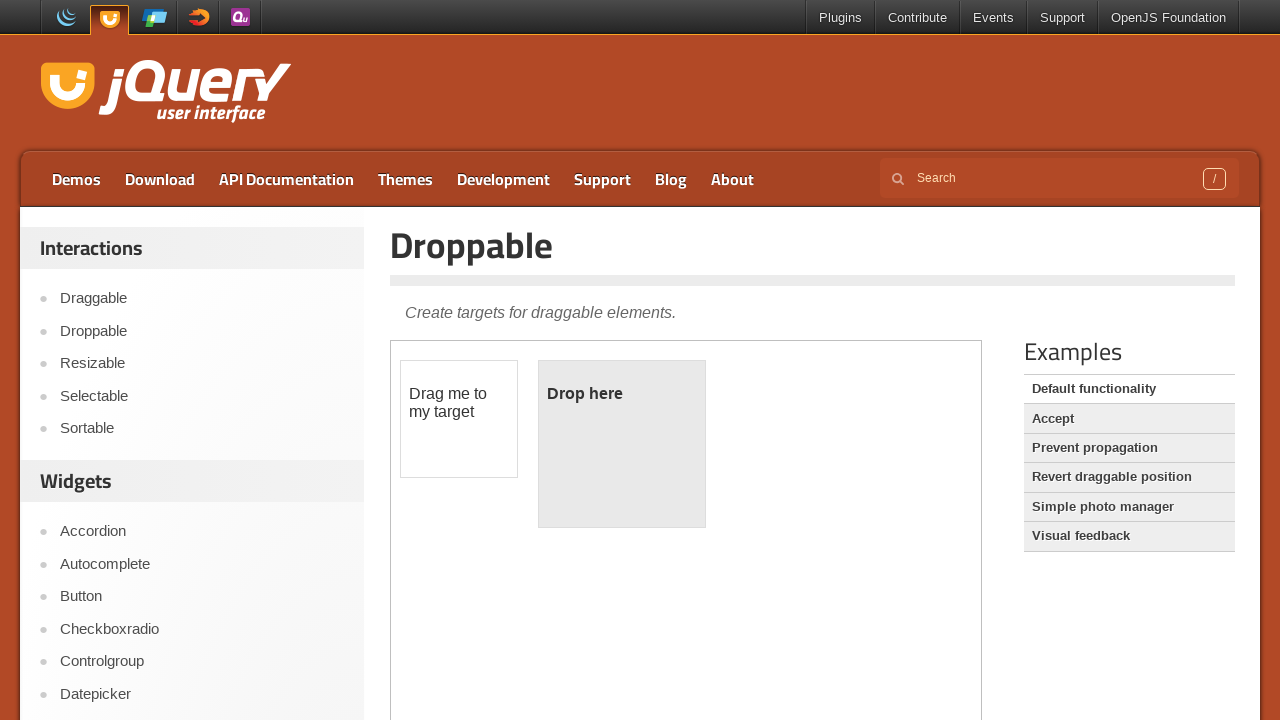

Located the droppable element with ID 'droppable'
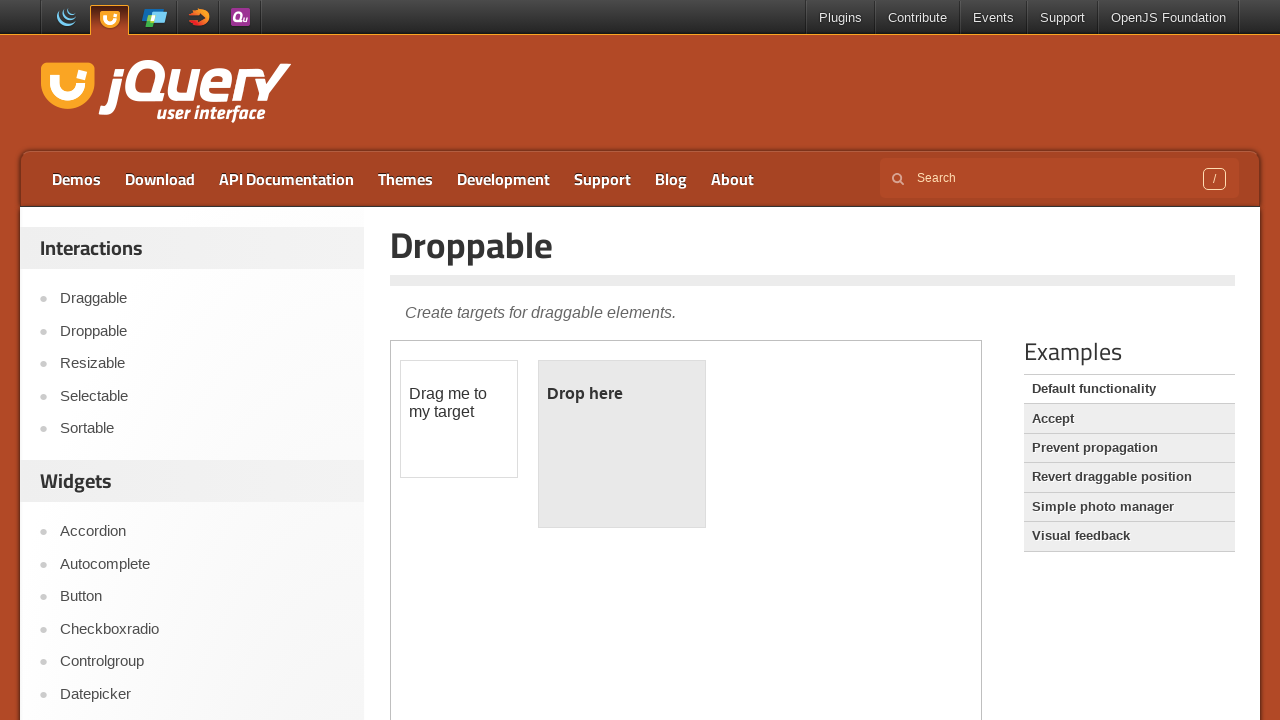

Dragged the draggable element onto the droppable element at (622, 444)
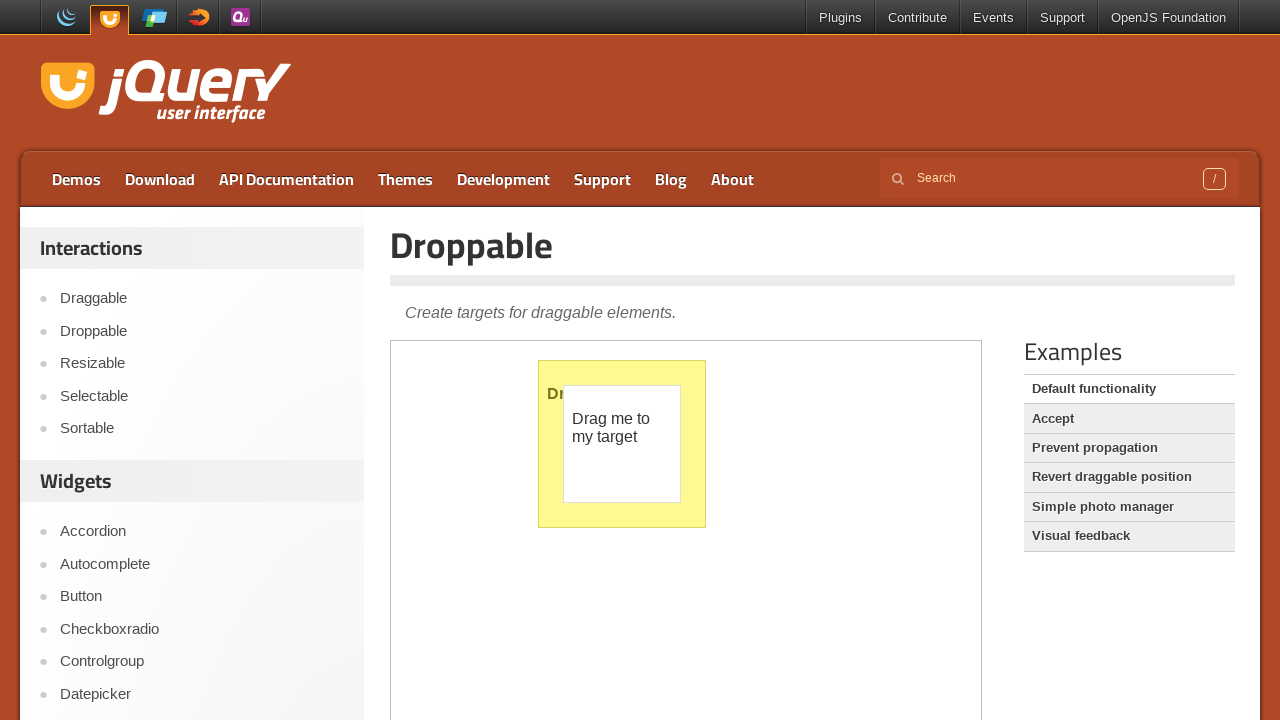

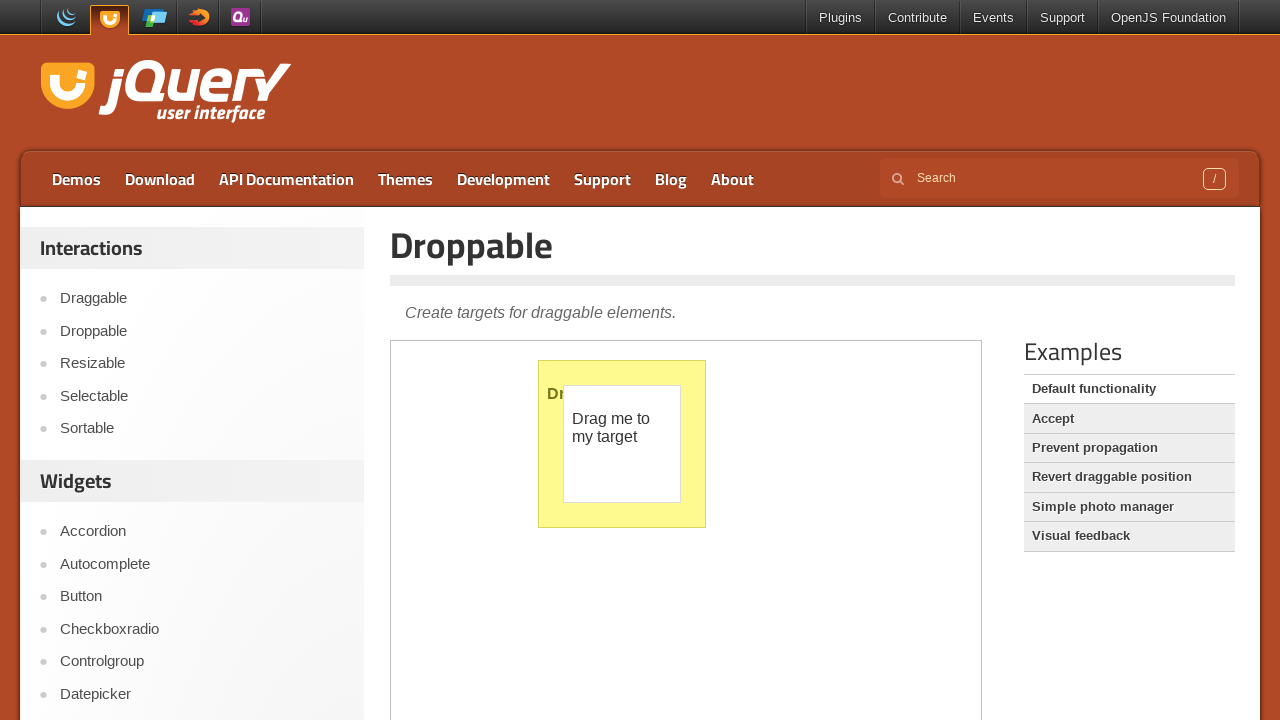